Tests a text box form by filling in the full name and email fields on the DemoQA text-box demo page

Starting URL: https://demoqa.com/text-box

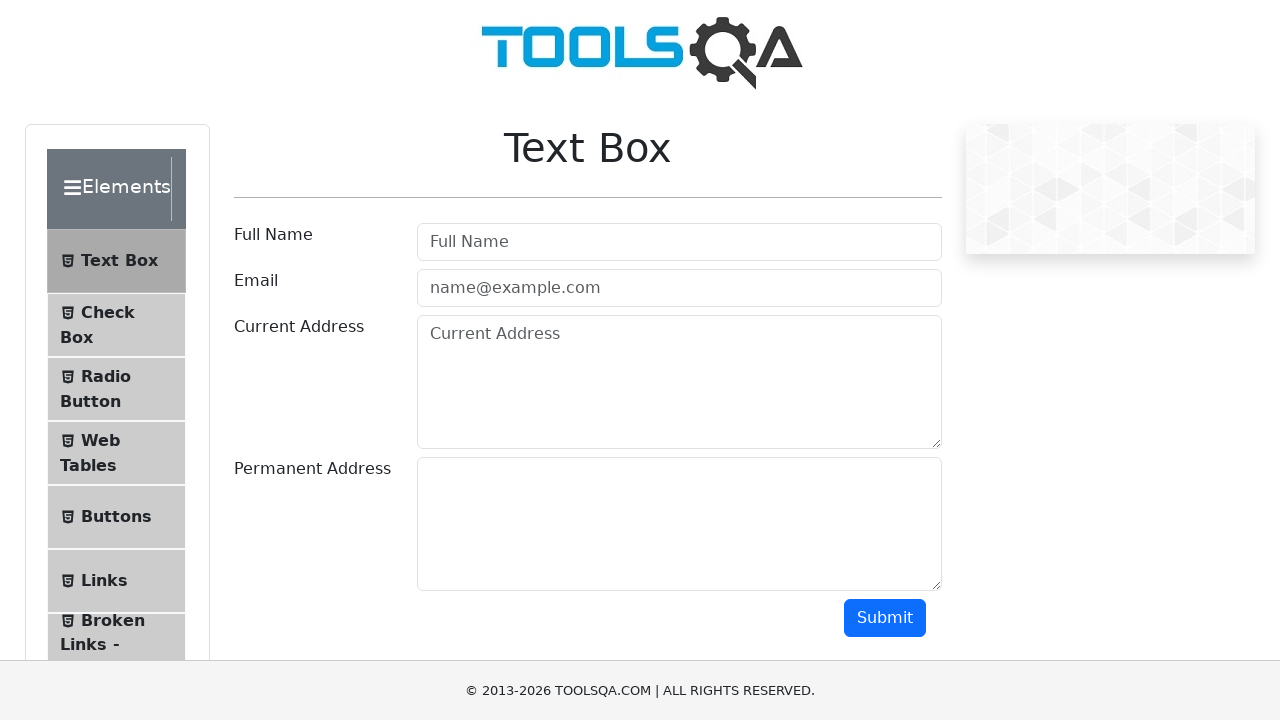

Filled full name field with 'Tester Testerov' on #userName
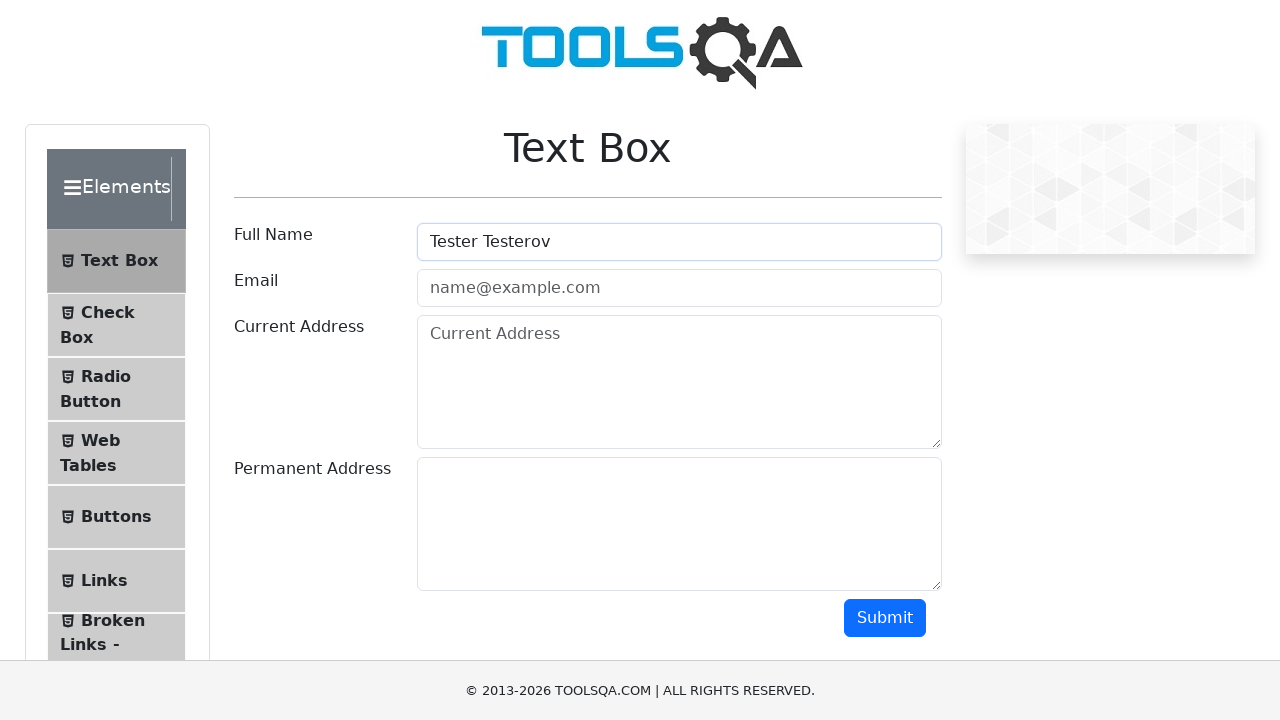

Filled email field with 'testertesterov@mail.com' on #userEmail
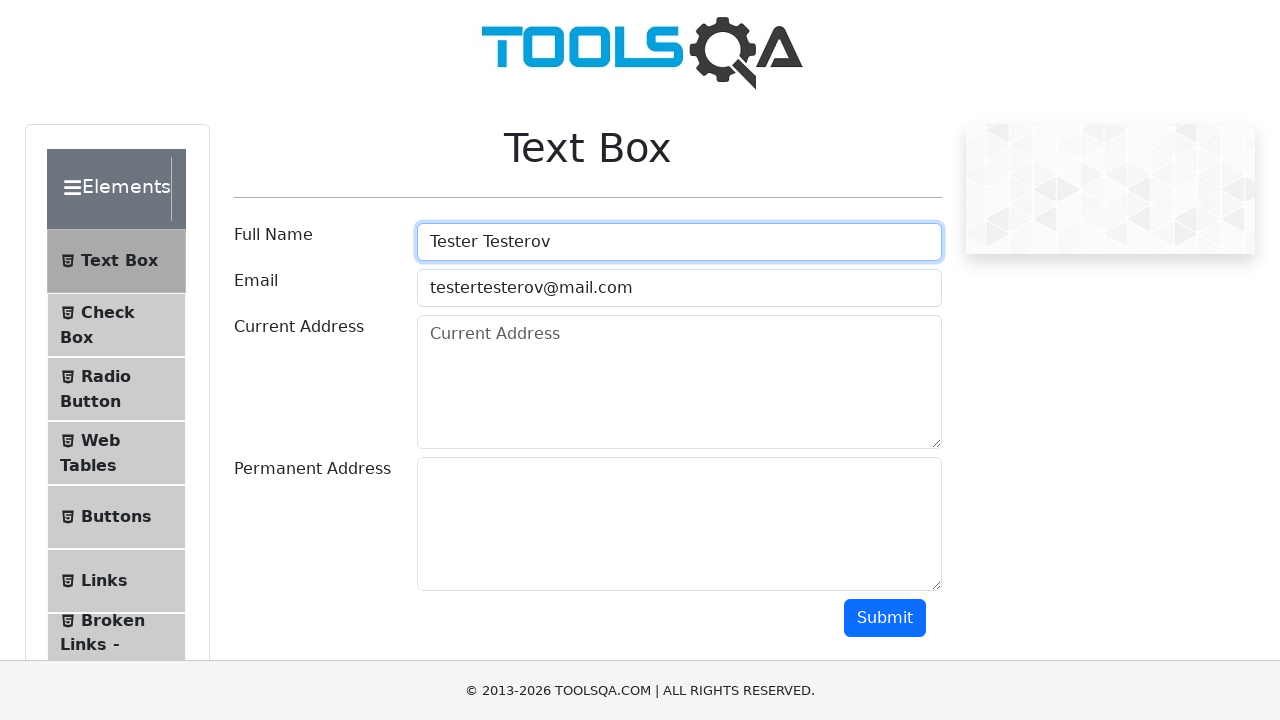

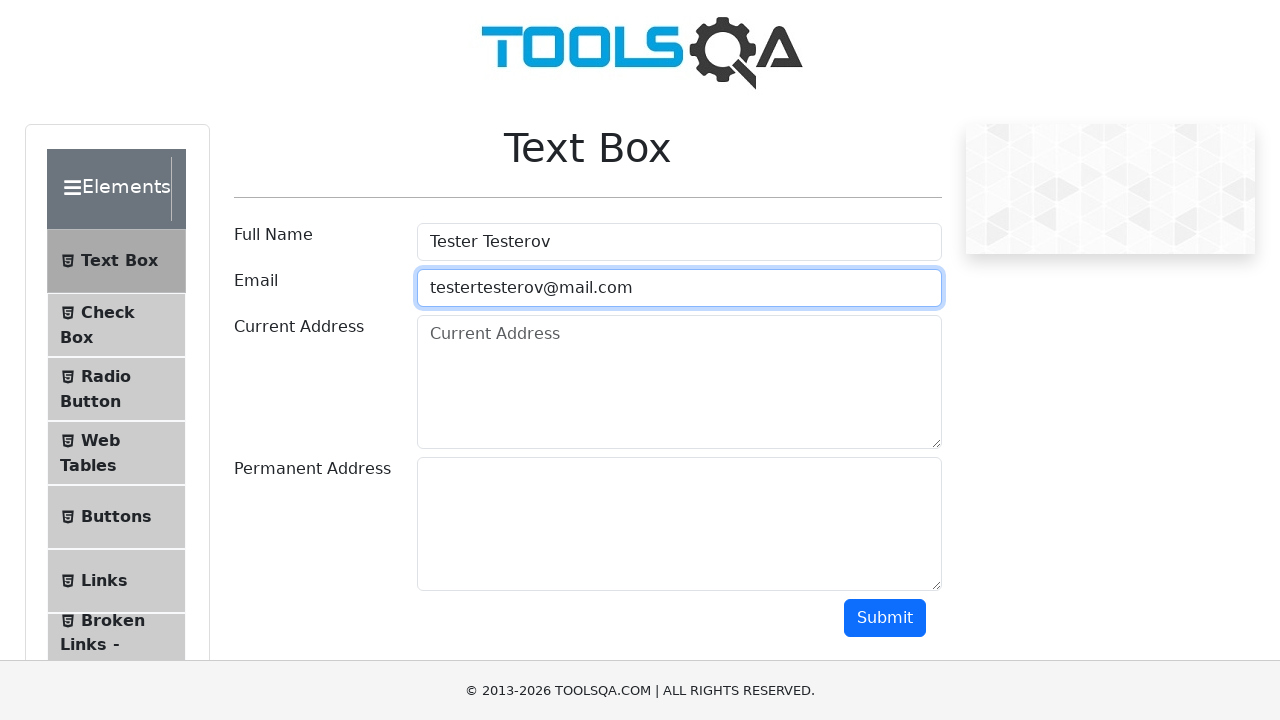